Tests alert dialog handling by navigating to the Cancel tab and clicking a button that triggers an alert, then dismissing the alert dialog

Starting URL: https://demo.automationtesting.in/Alerts.html

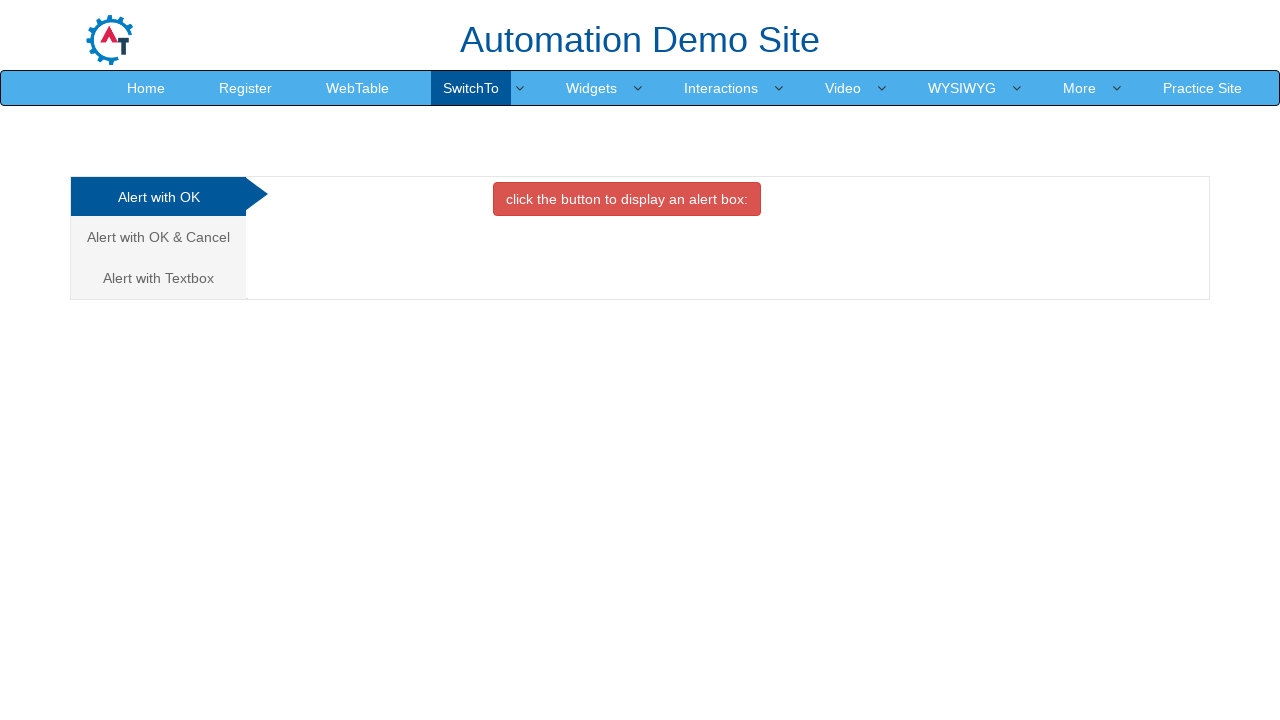

Clicked on the Cancel tab to switch to cancel alert section
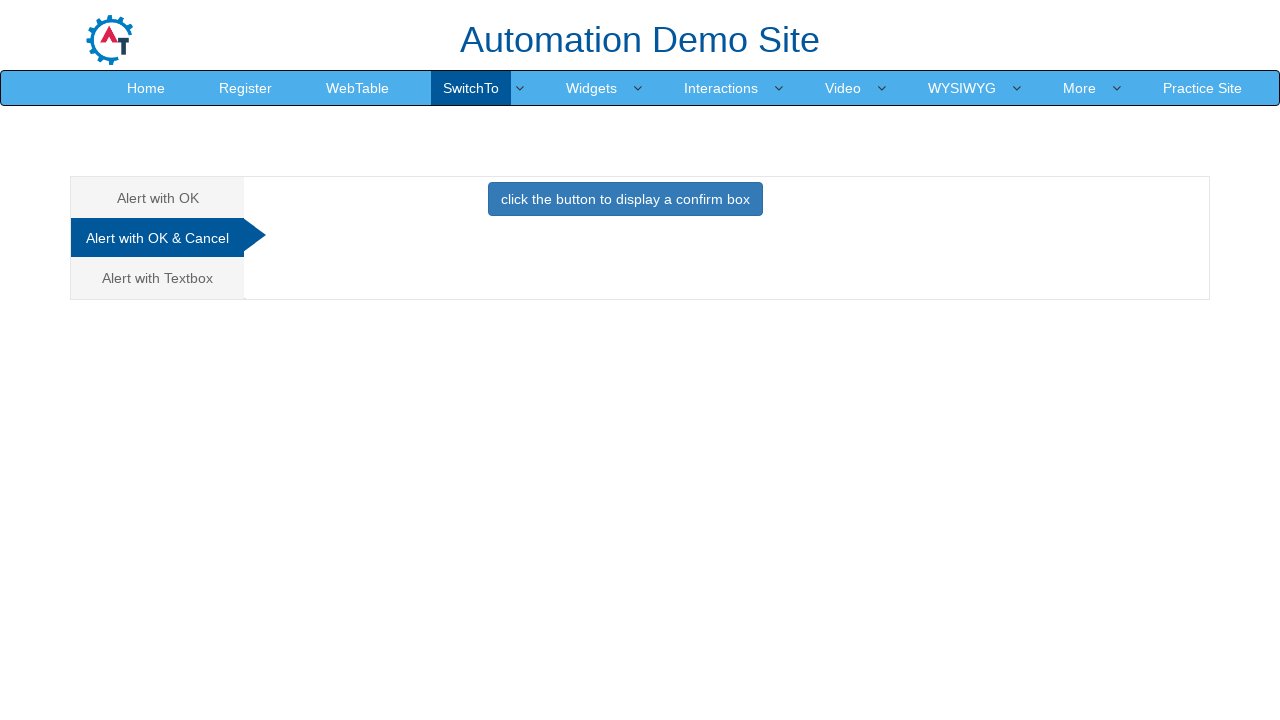

Set up dialog handler to dismiss alert dialogs
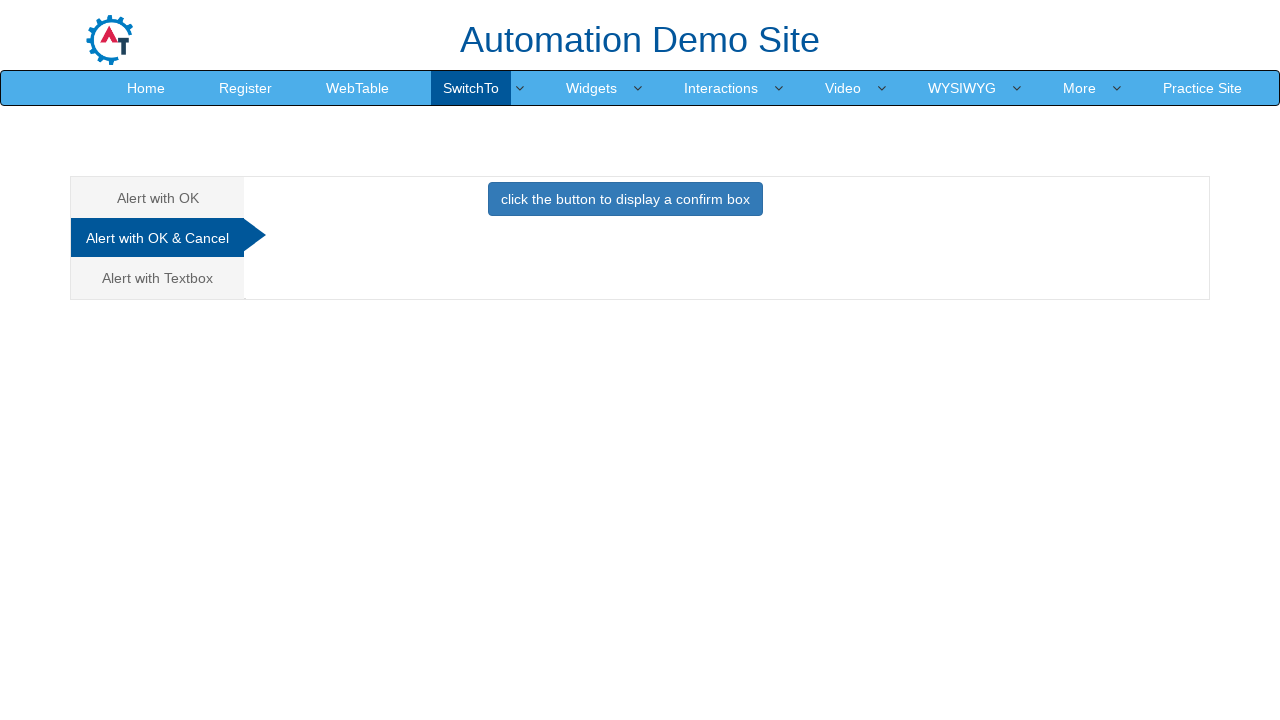

Clicked the button that triggers the alert dialog
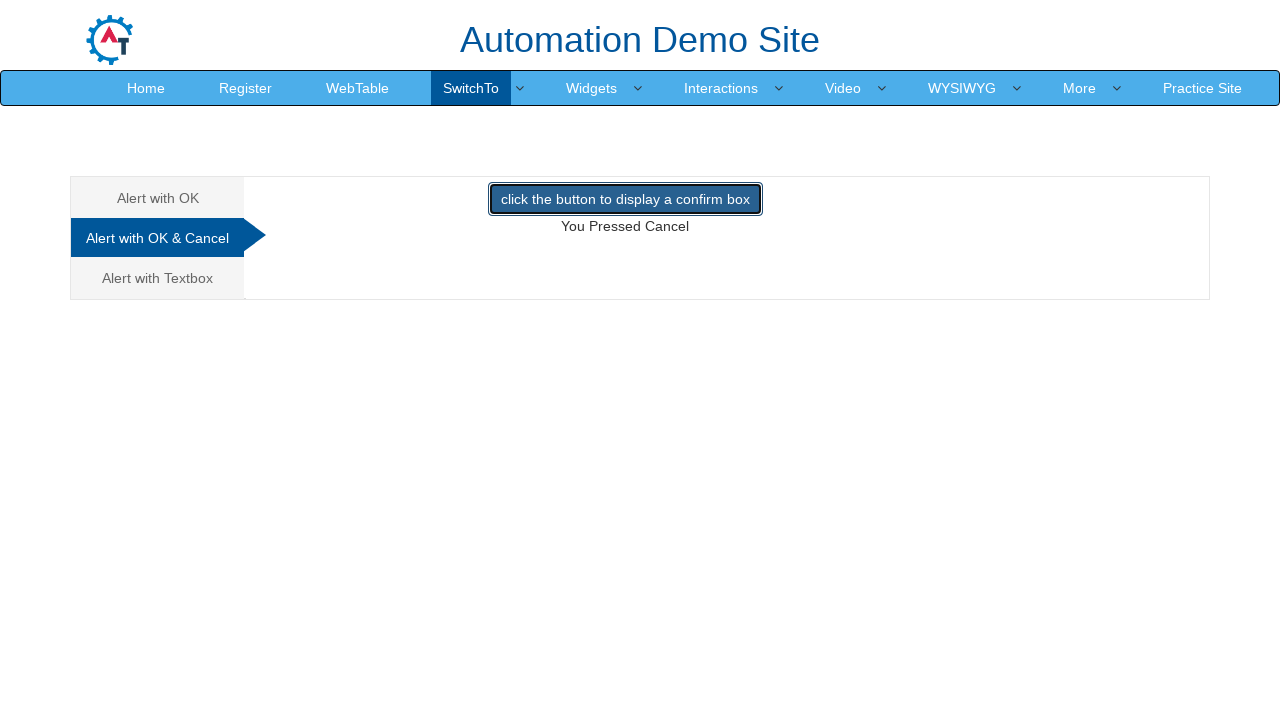

Waited for dialog to be handled
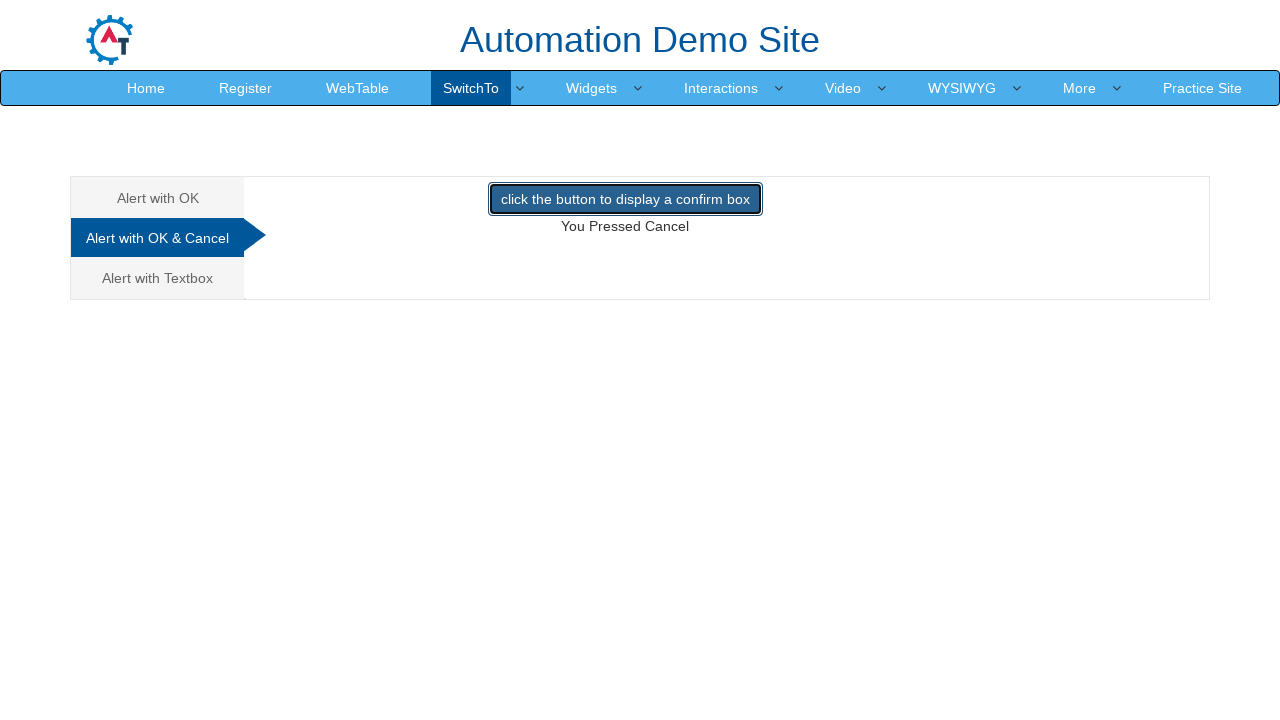

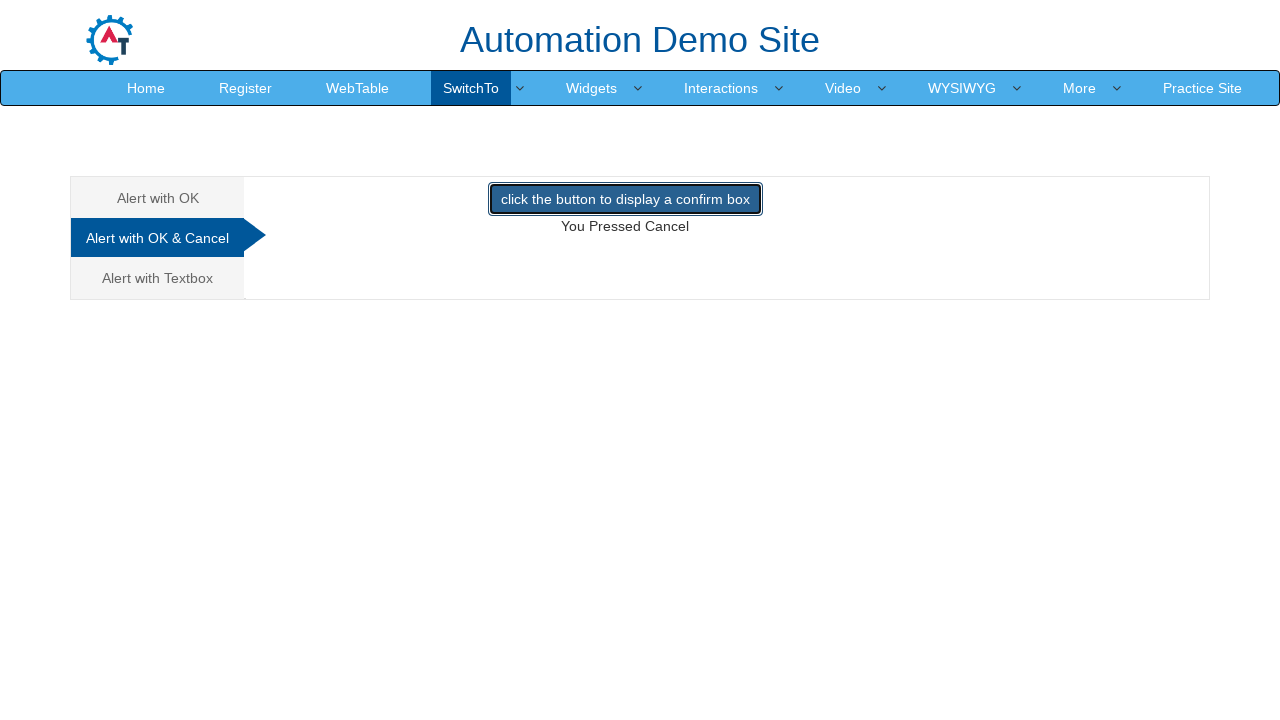